Tests subtraction with zero as minuend using the calculator

Starting URL: https://testsheepnz.github.io/BasicCalculator.html

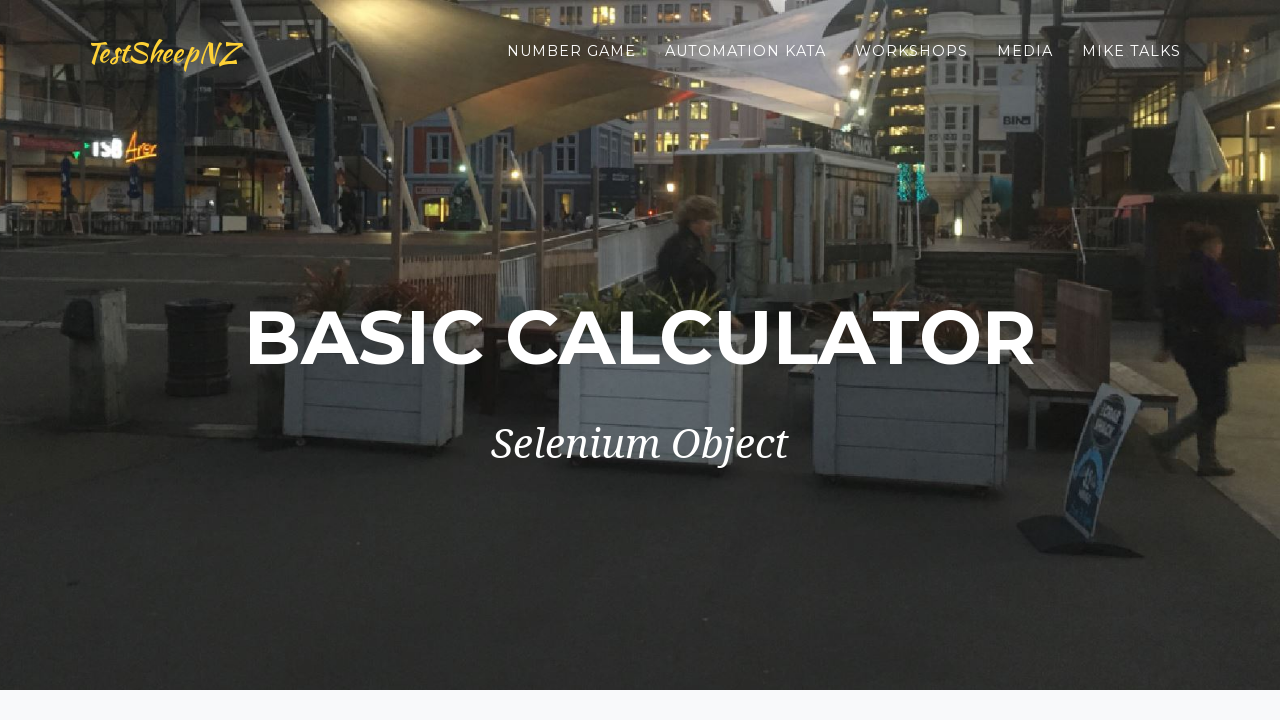

Scrolled down 900px to view calculator
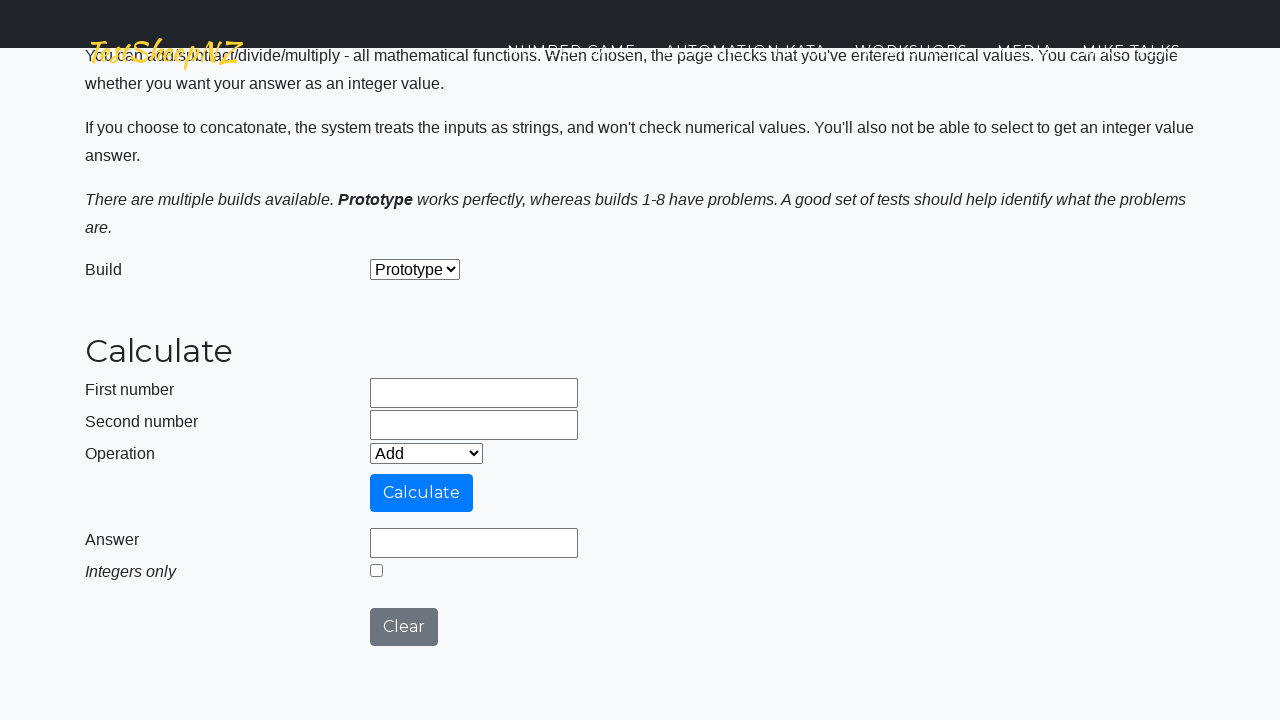

Entered 0 as the minuend (first number) on #number1Field
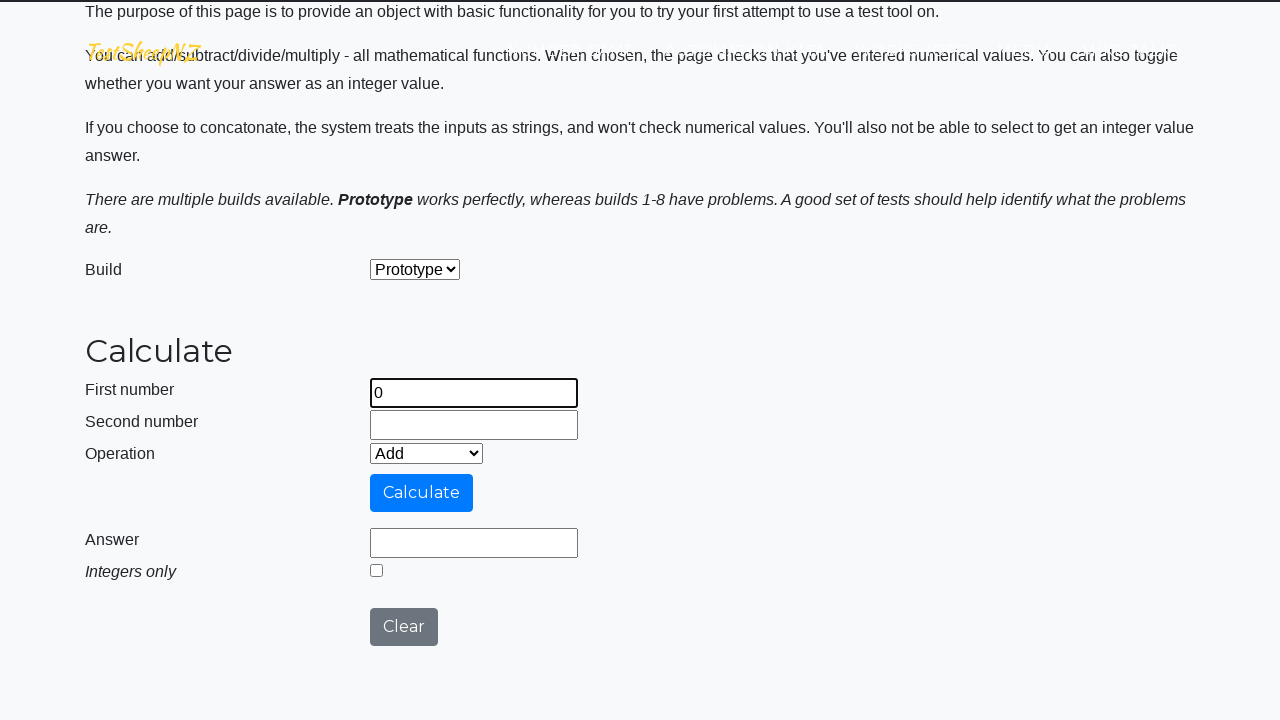

Entered 2 as the subtrahend (second number) on #number2Field
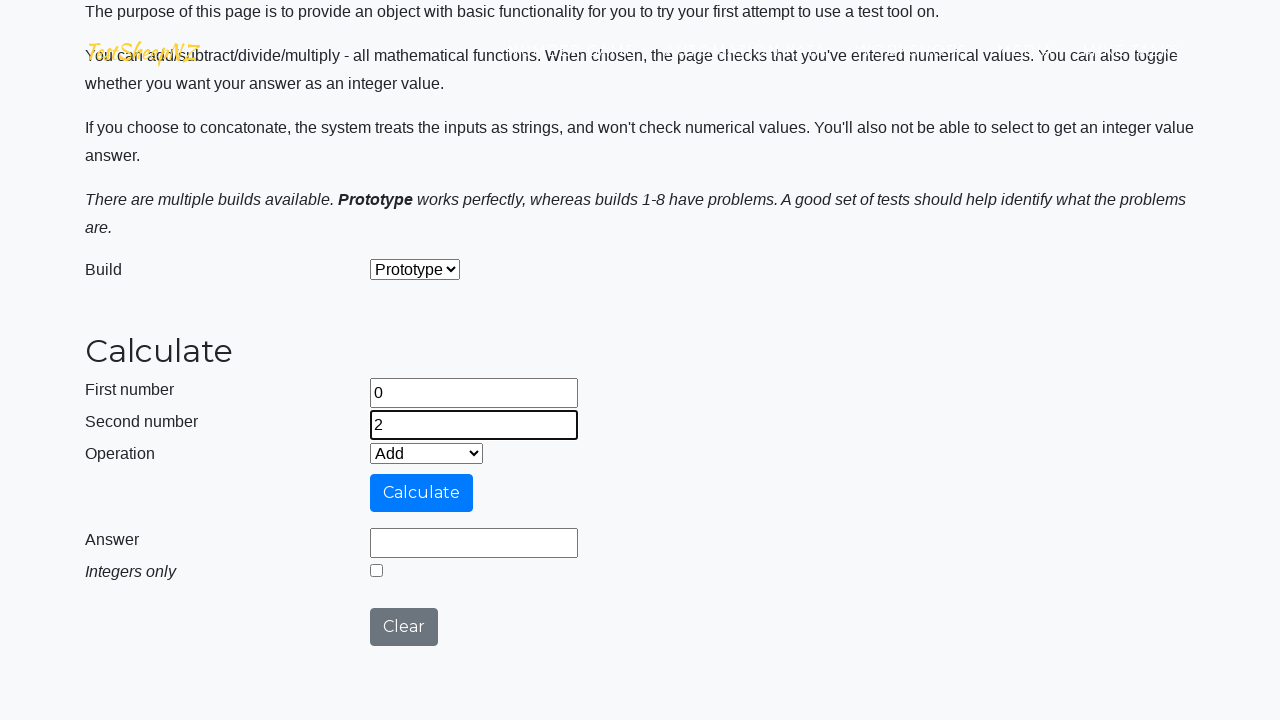

Selected Subtract operation from dropdown on #selectOperationDropdown
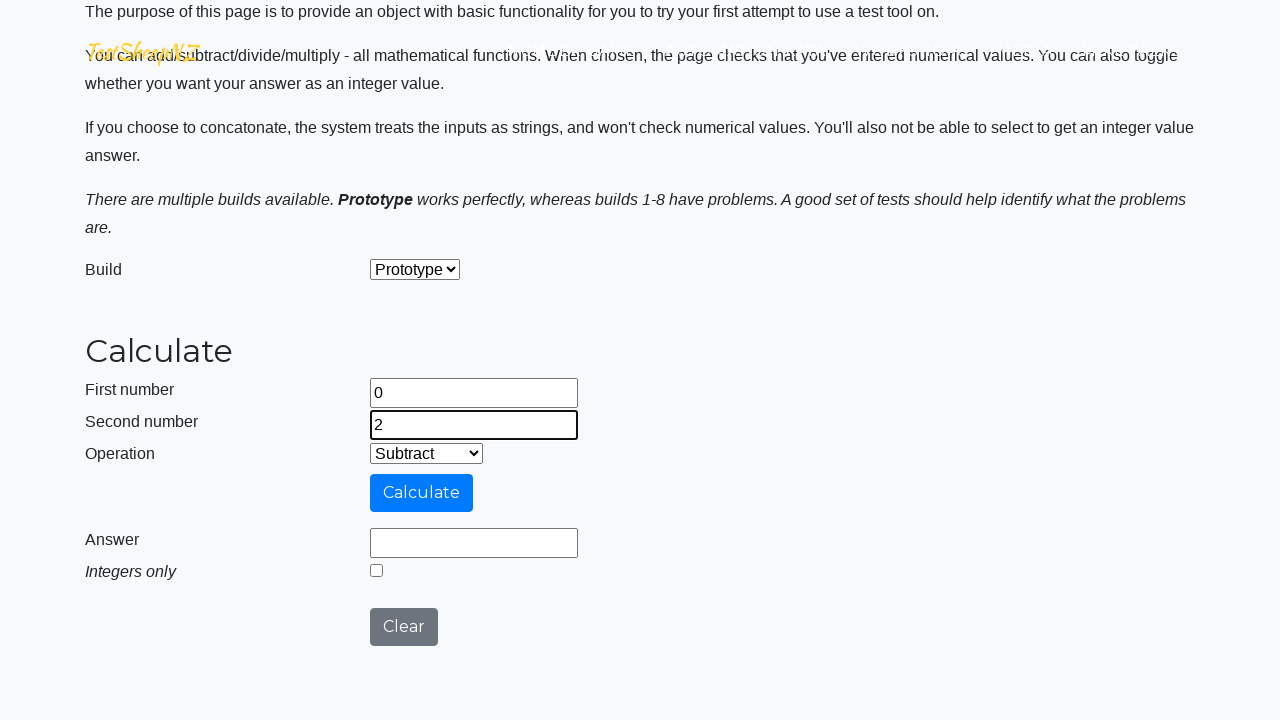

Clicked Calculate button at (422, 493) on #calculateButton
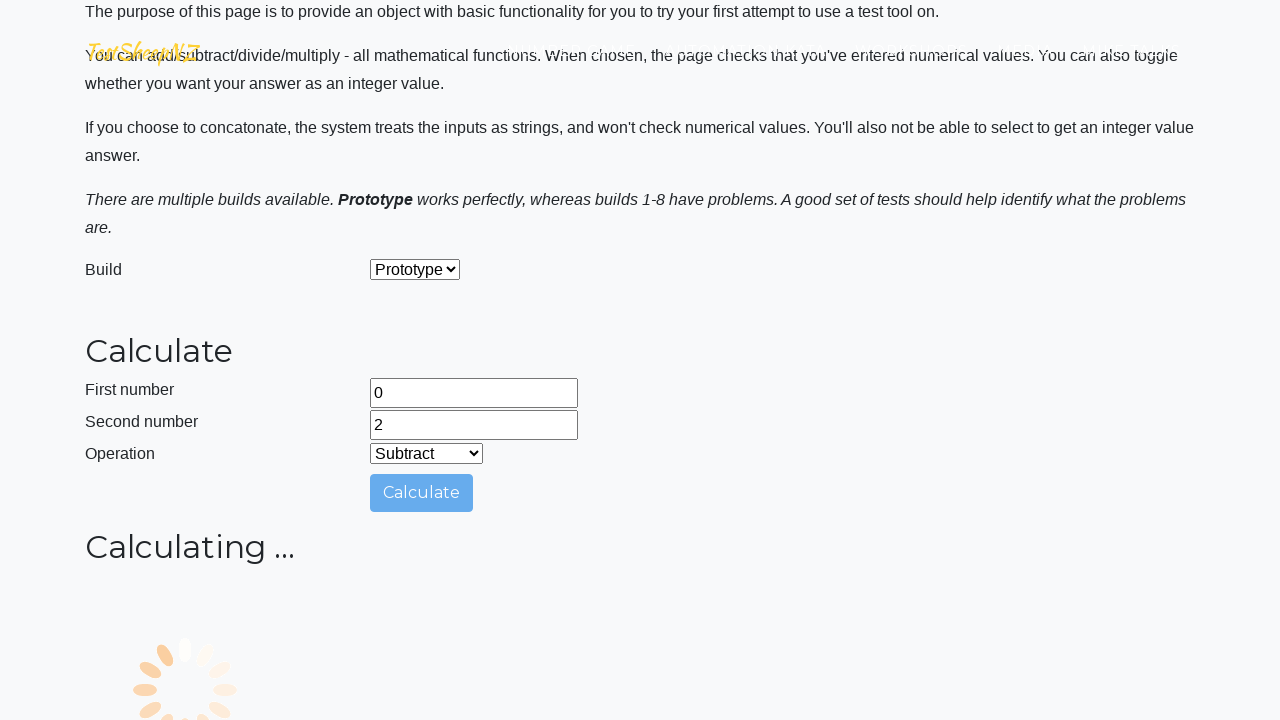

Result field loaded with answer to 0 - 2
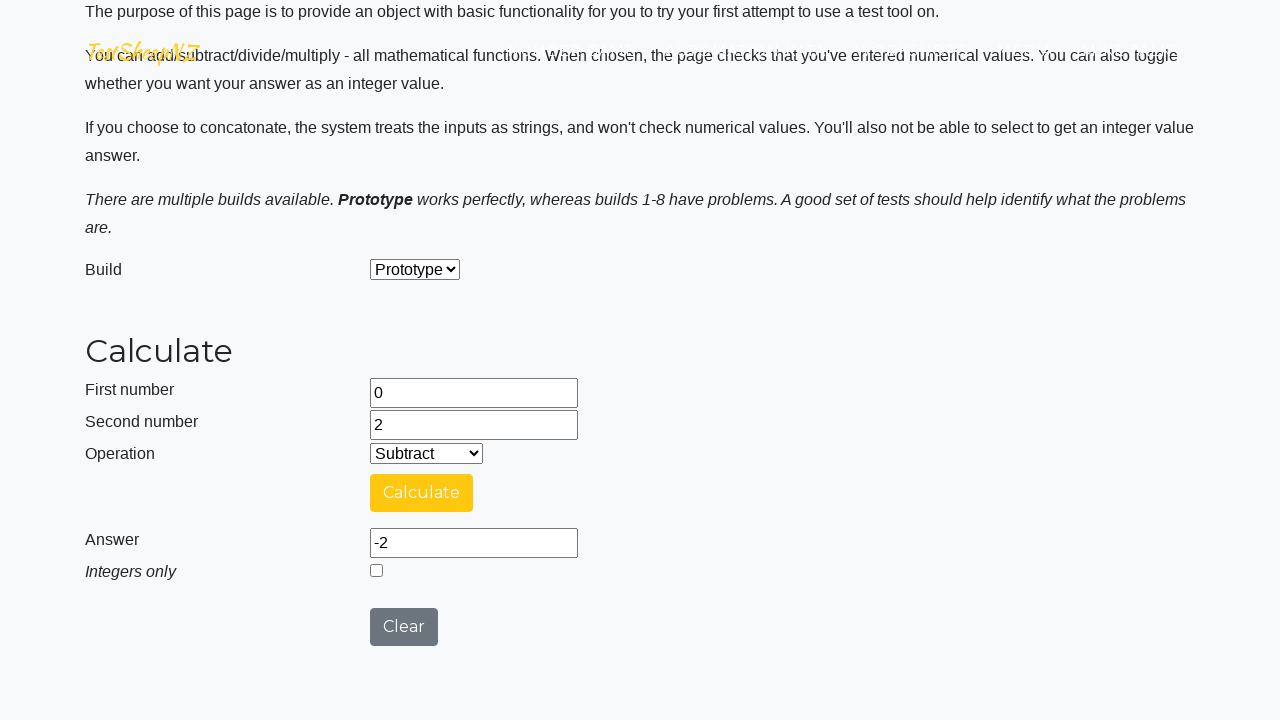

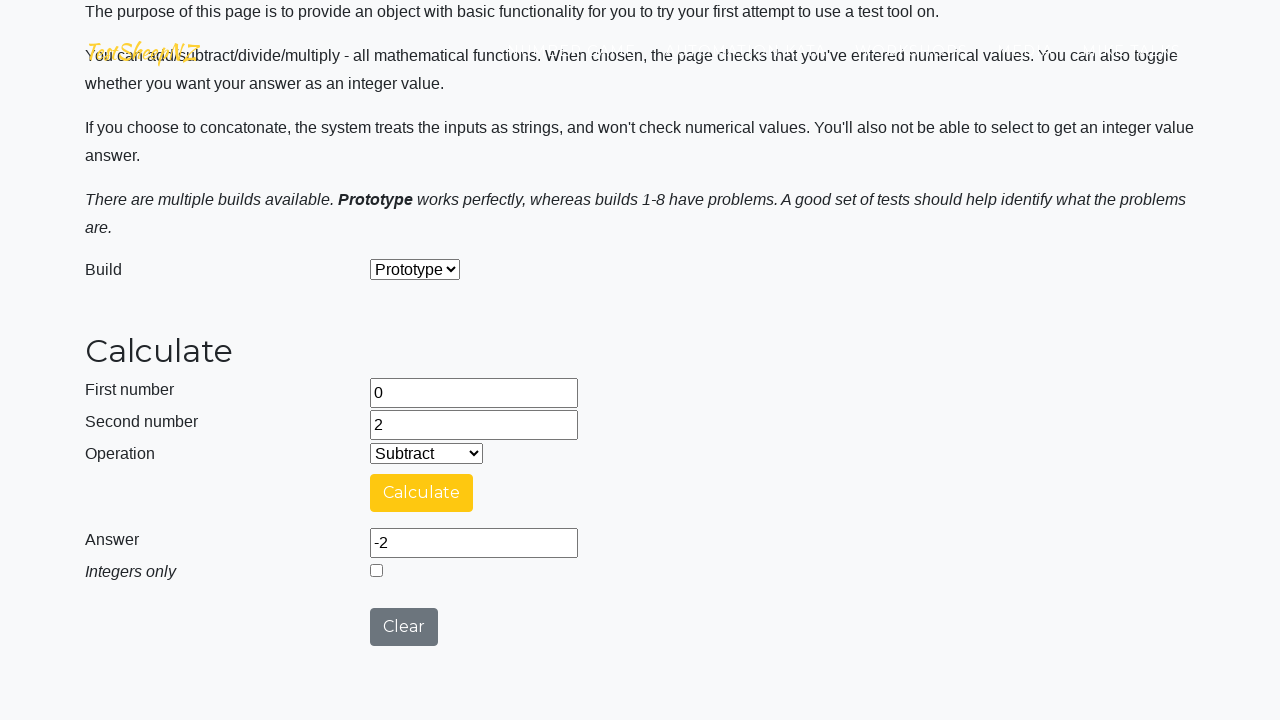